Searches for "NOTICE" instrument type records on Harris County Clerk's Real Property search page within a specified date range and verifies results load

Starting URL: https://www.cclerk.hctx.net/Applications/WebSearch/RP.aspx

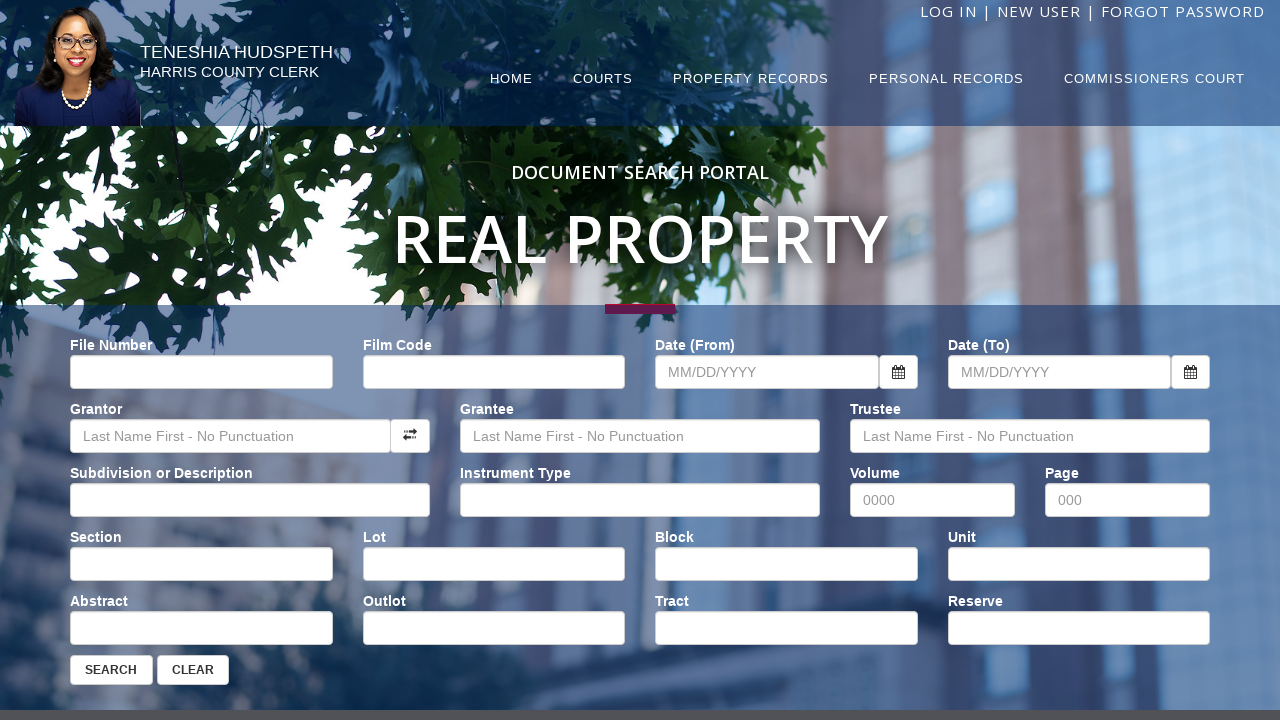

Waited for Instrument Type field to load
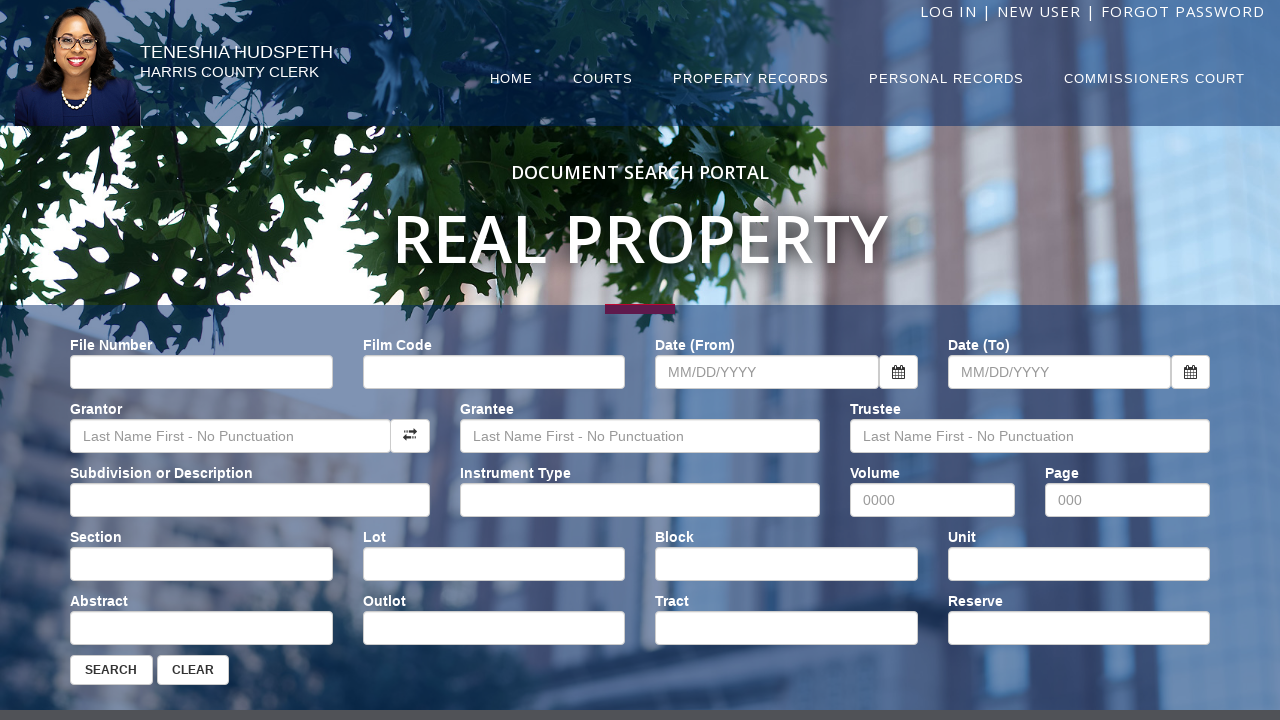

Filled Instrument Type field with 'NOTICE' on #ctl00_ContentPlaceHolder1_txtInstrument
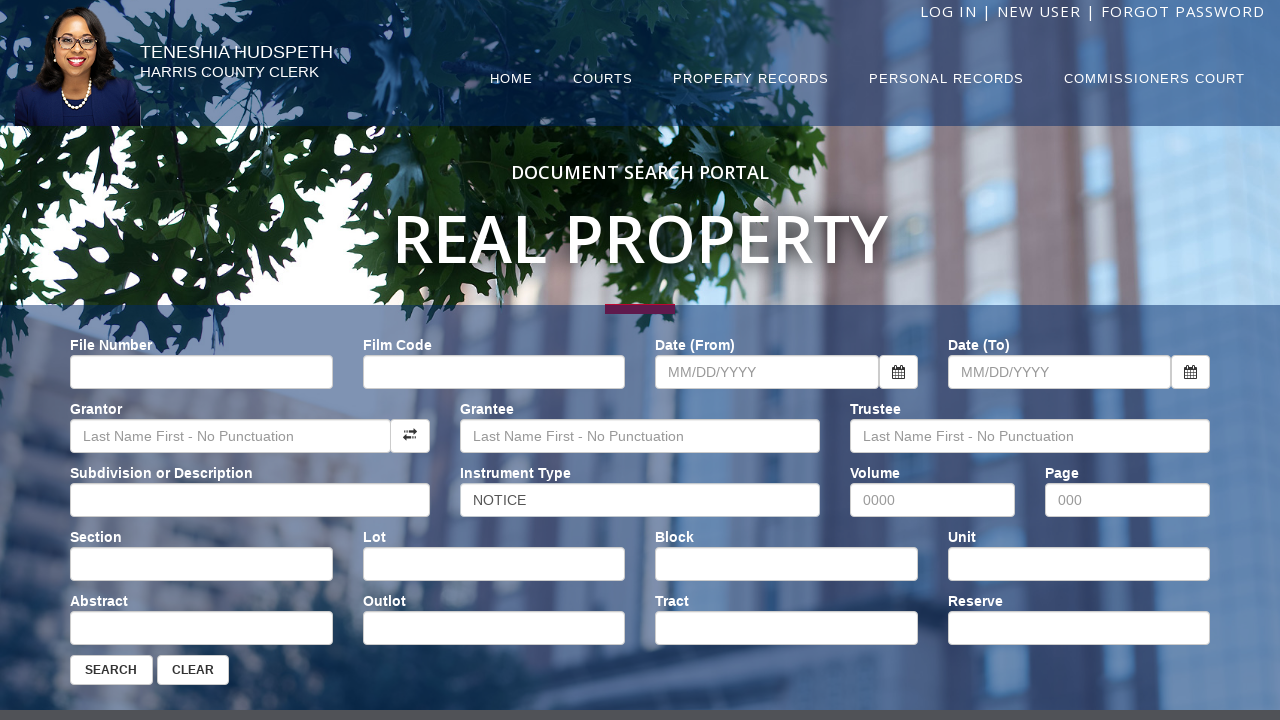

Filled From Date field with 02/16/2026 on #ctl00_ContentPlaceHolder1_txtFrom
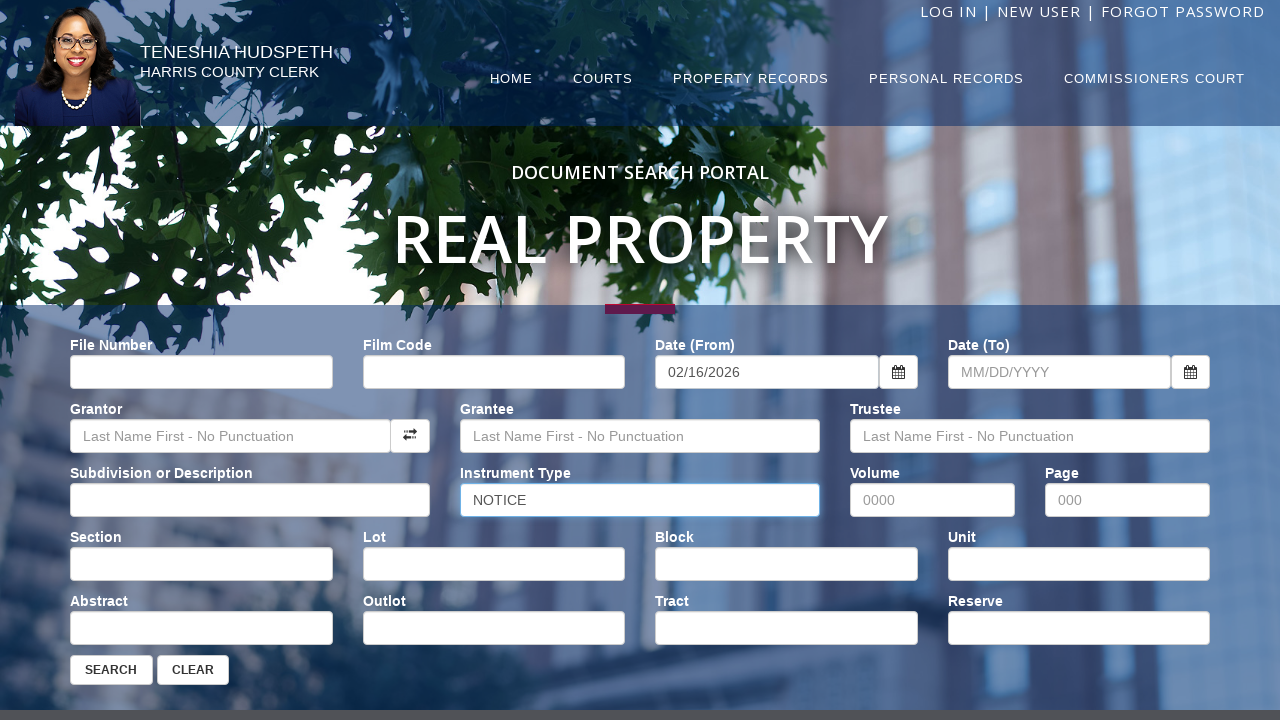

Filled To Date field with 03/02/2026 on #ctl00_ContentPlaceHolder1_txtTo
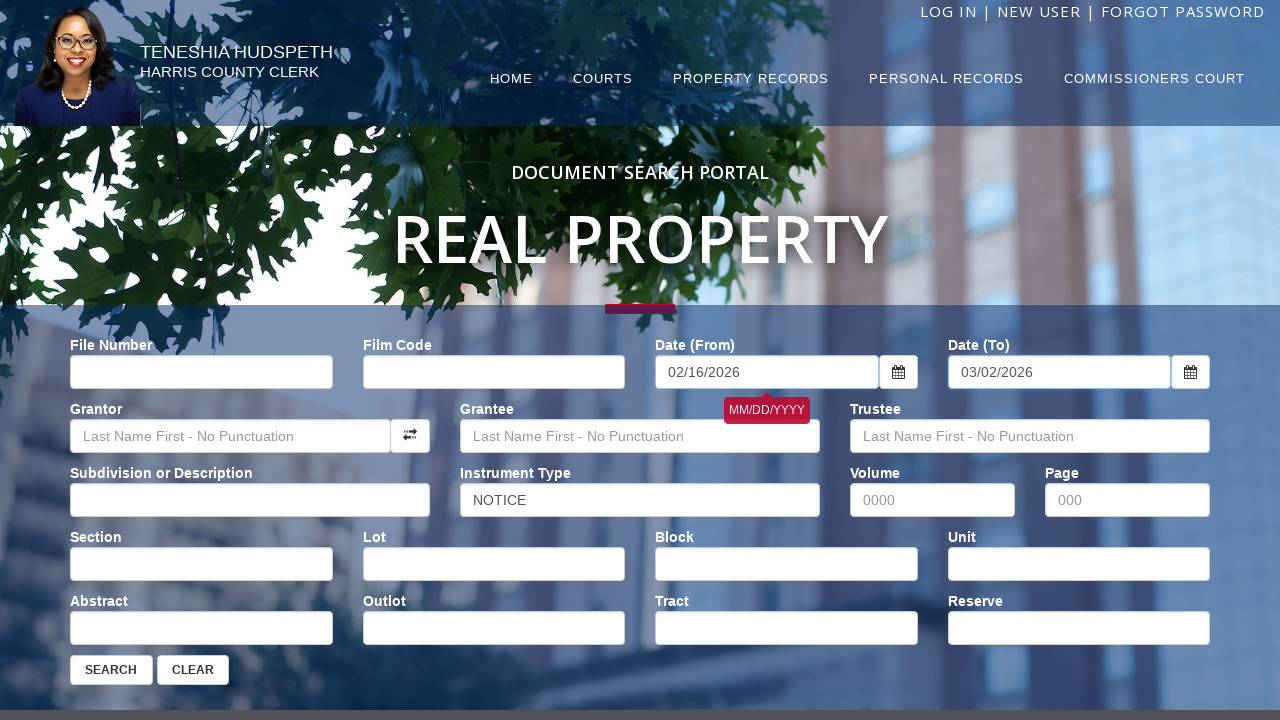

Clicked Search button to query NOTICE records at (111, 670) on #ctl00_ContentPlaceHolder1_btnSearch
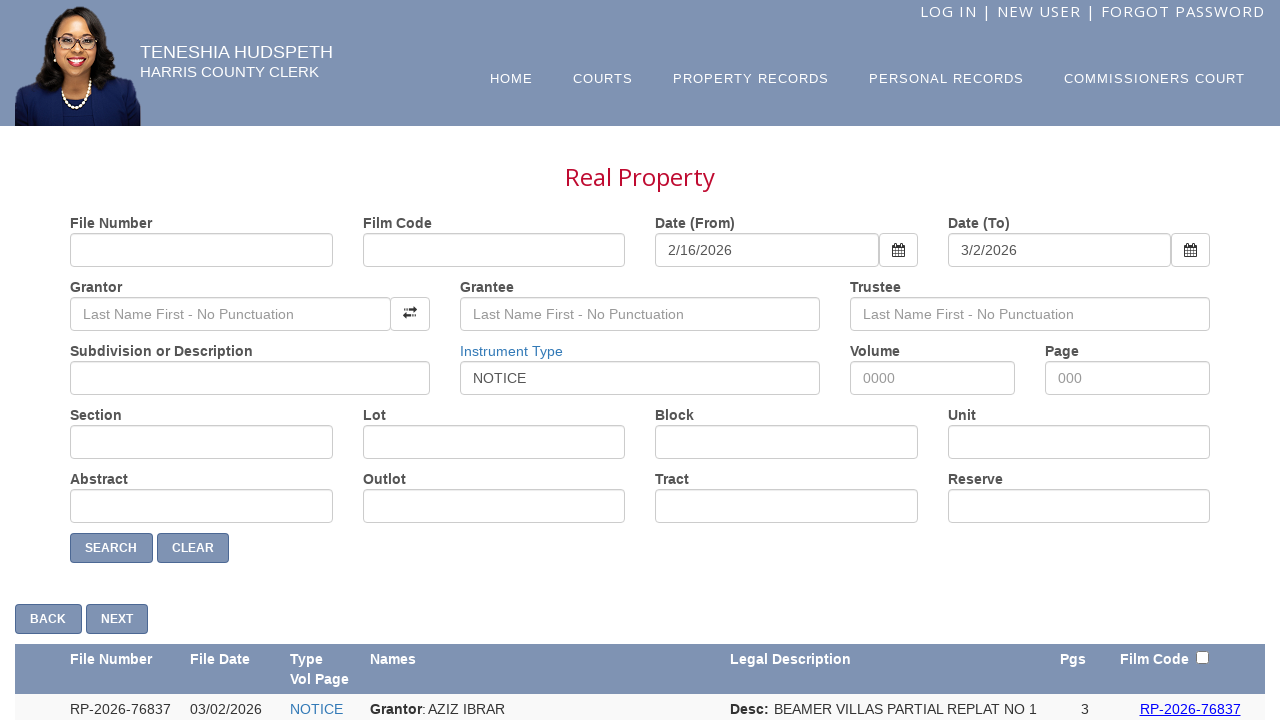

Search results loaded successfully
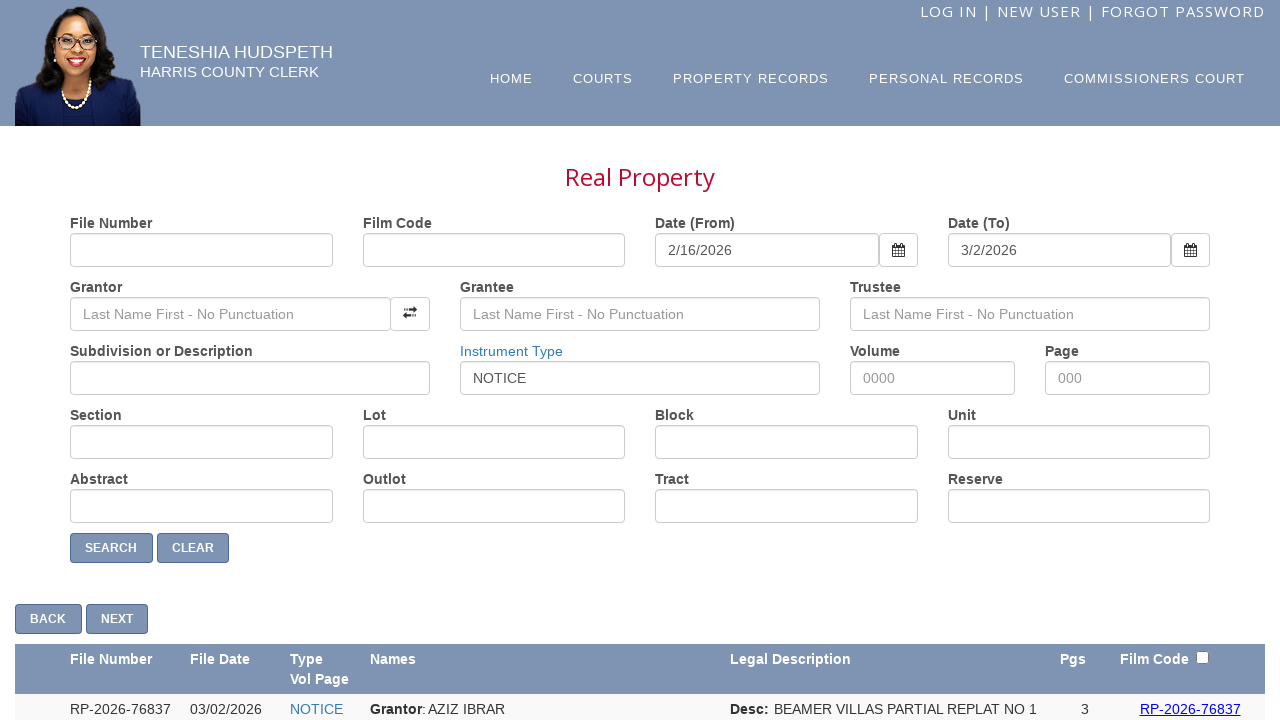

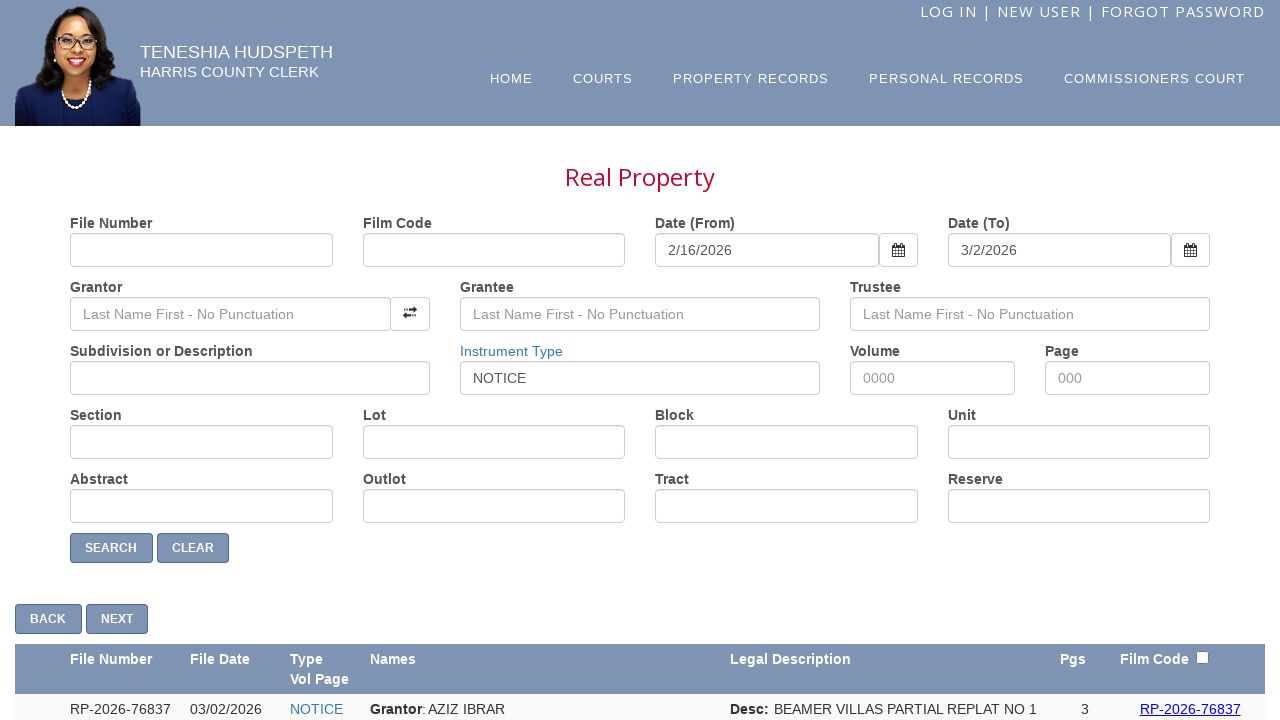